Clicks a radio button element by its ID

Starting URL: http://test.rubywatir.com/radios.php

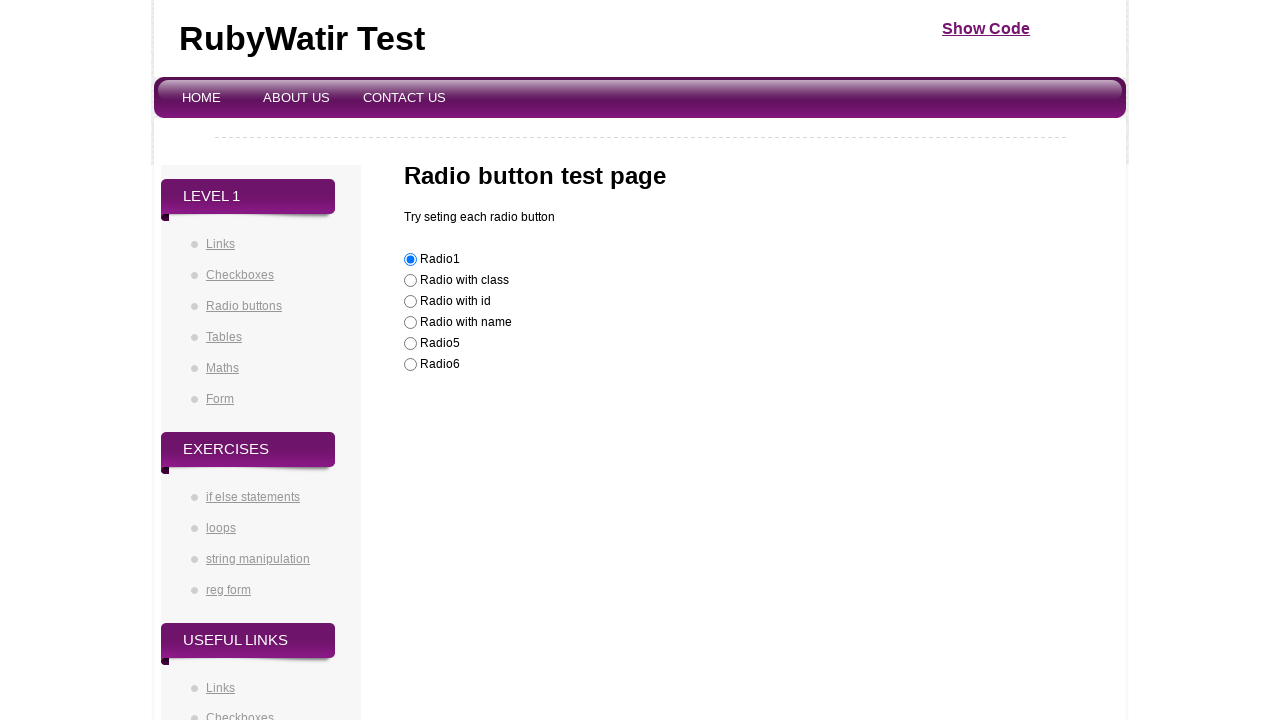

Clicked radio button element by ID at (410, 302) on #radioId
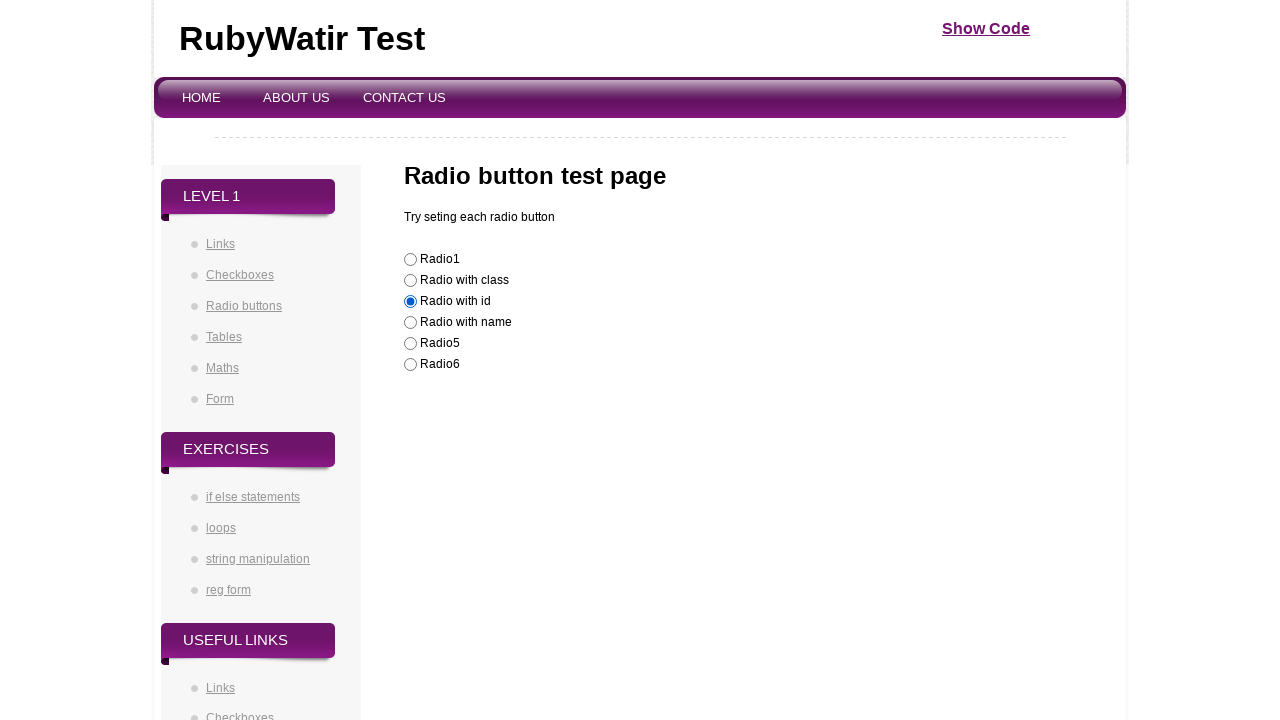

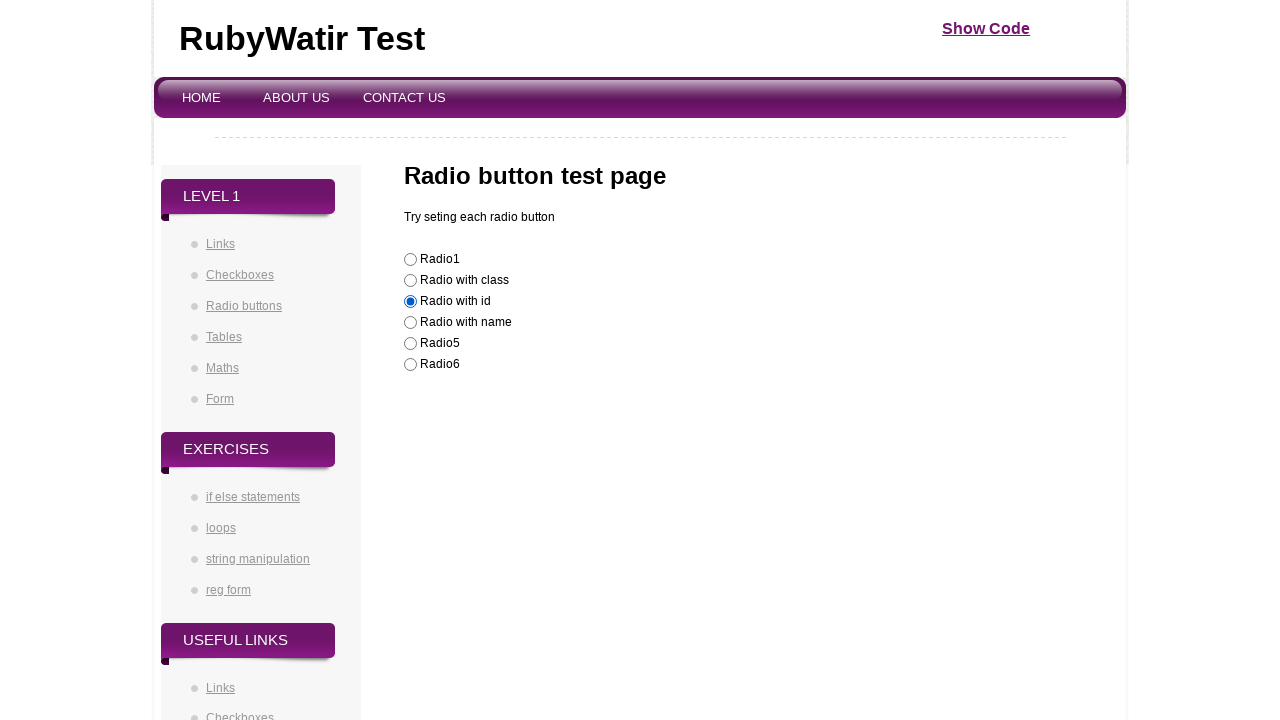